Tests handling a JavaScript confirm dialog by clicking a button to trigger it and dismissing the dialog

Starting URL: https://the-internet.herokuapp.com/javascript_alerts

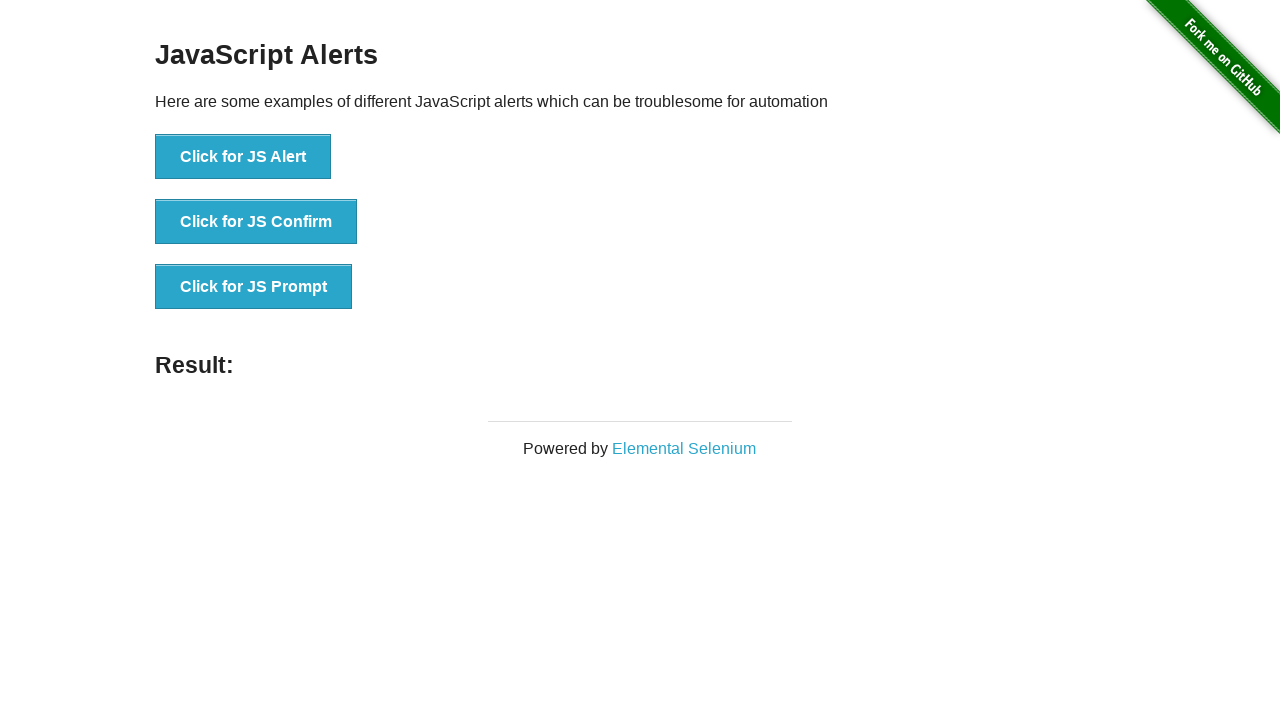

Set up dialog handler to dismiss JavaScript dialogs
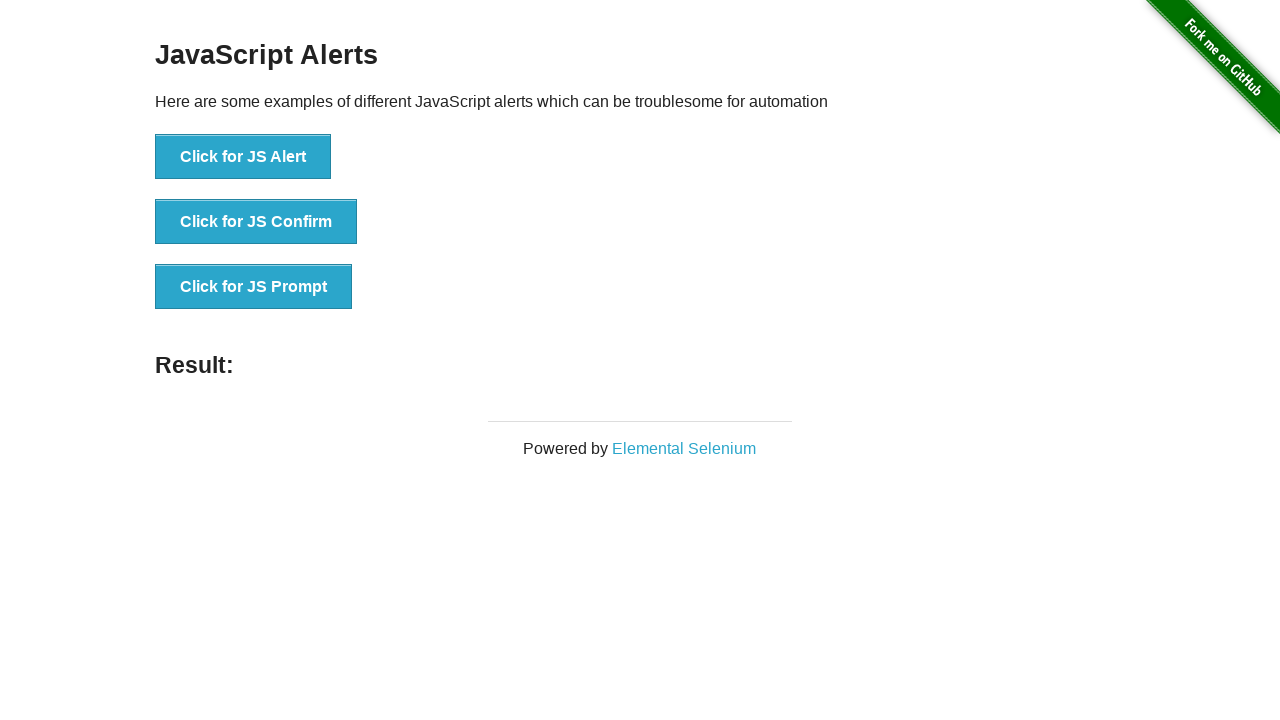

Clicked button to trigger JavaScript confirm dialog at (256, 222) on xpath=//button[text()='Click for JS Confirm']
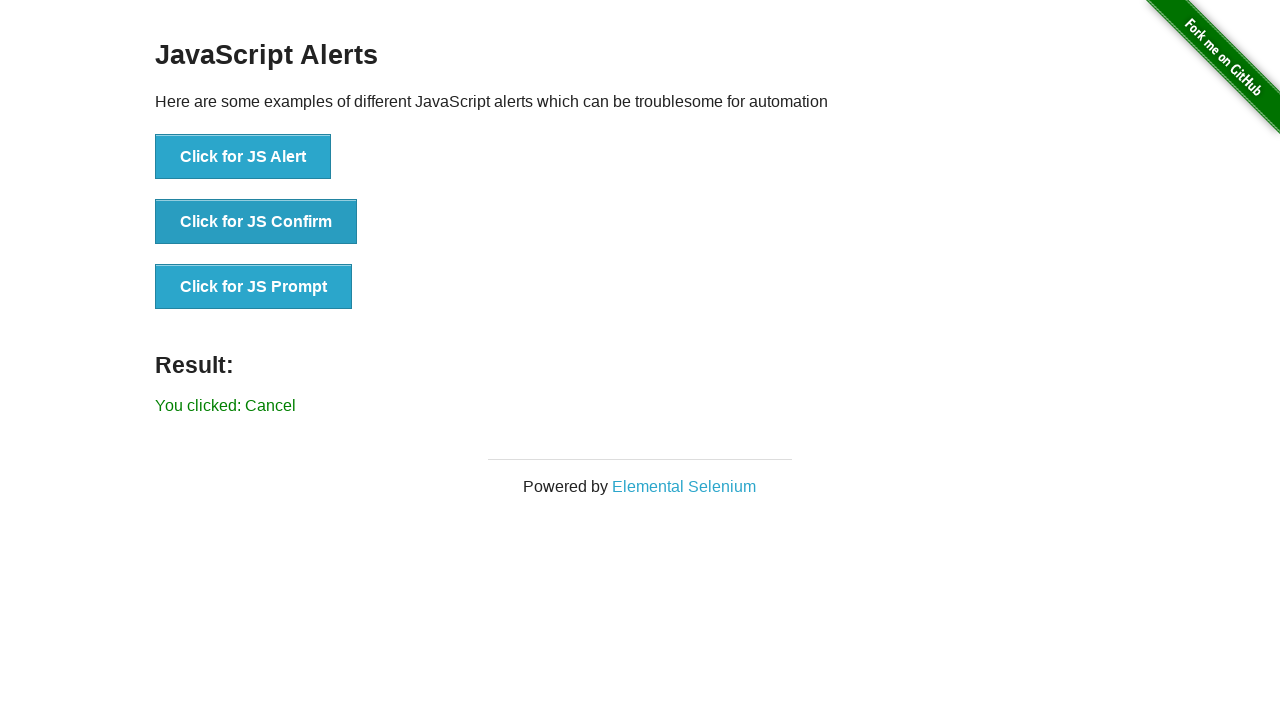

Result message appeared after dismissing confirm dialog
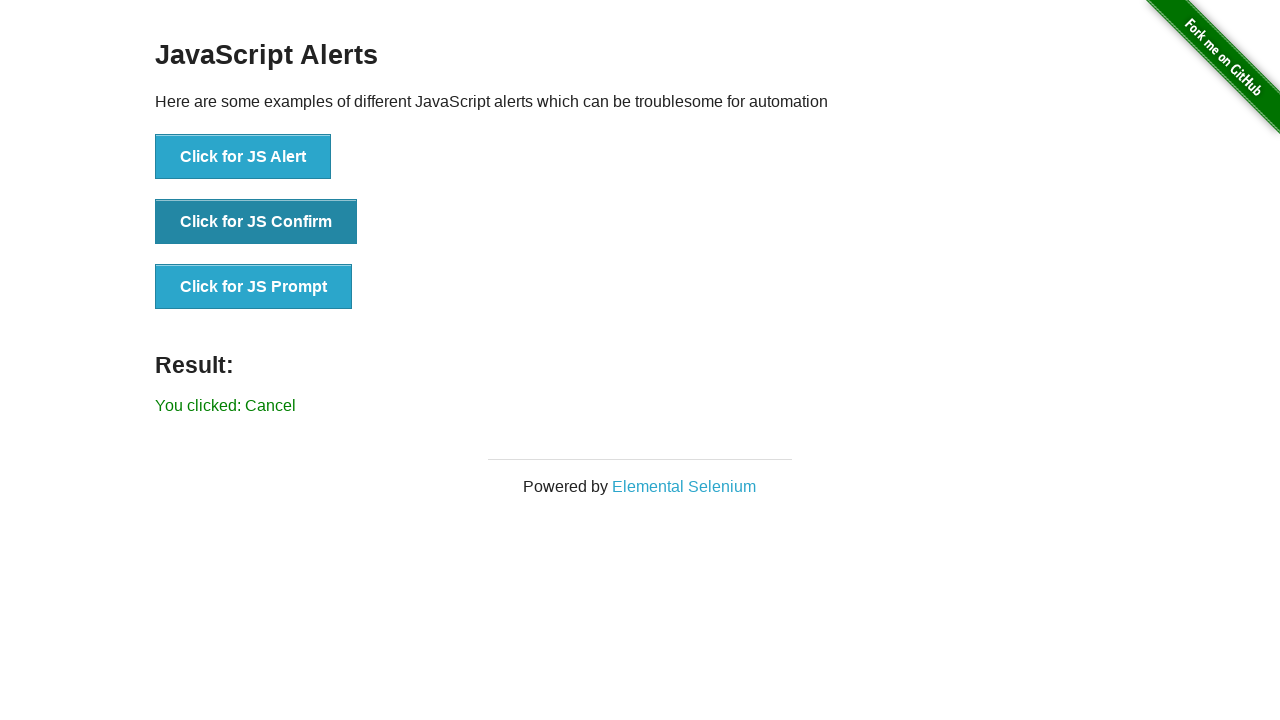

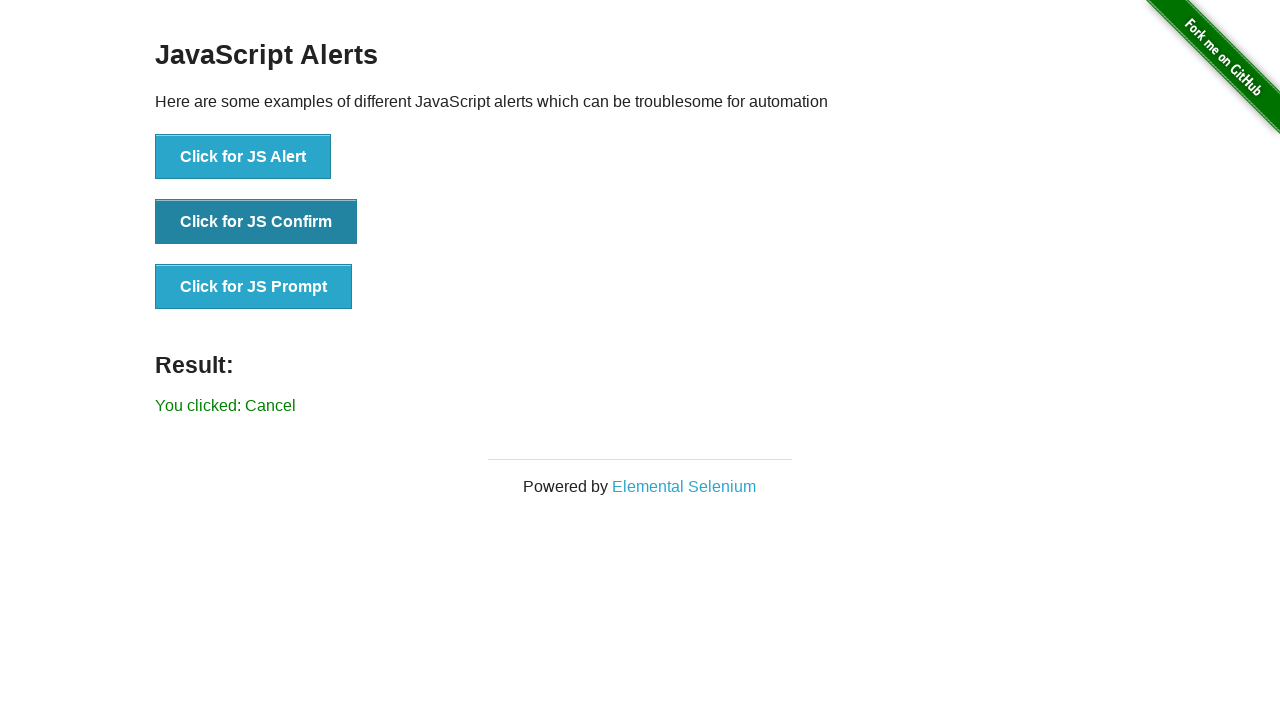